Tests alert handling by clicking a button that triggers an alert and then accepting it

Starting URL: https://demo.automationtesting.in/Alerts.html

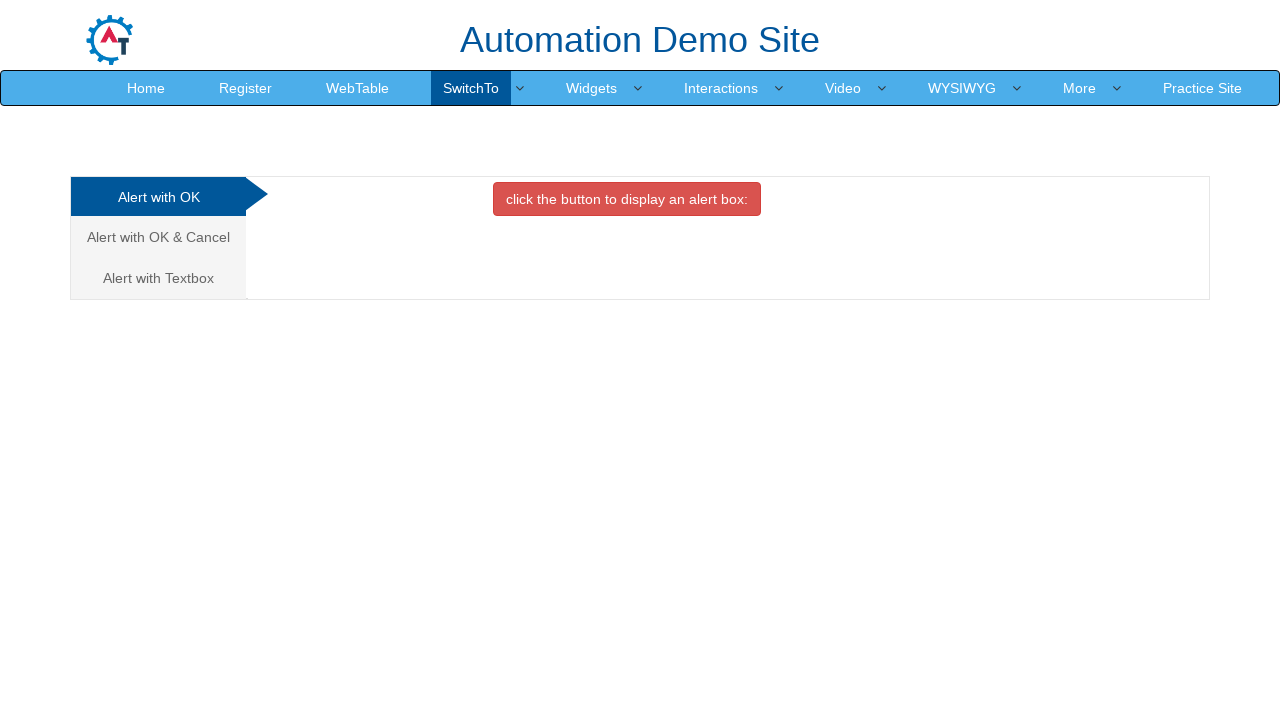

Clicked button to trigger alert dialog at (627, 199) on xpath=//button[@onclick='alertbox()']
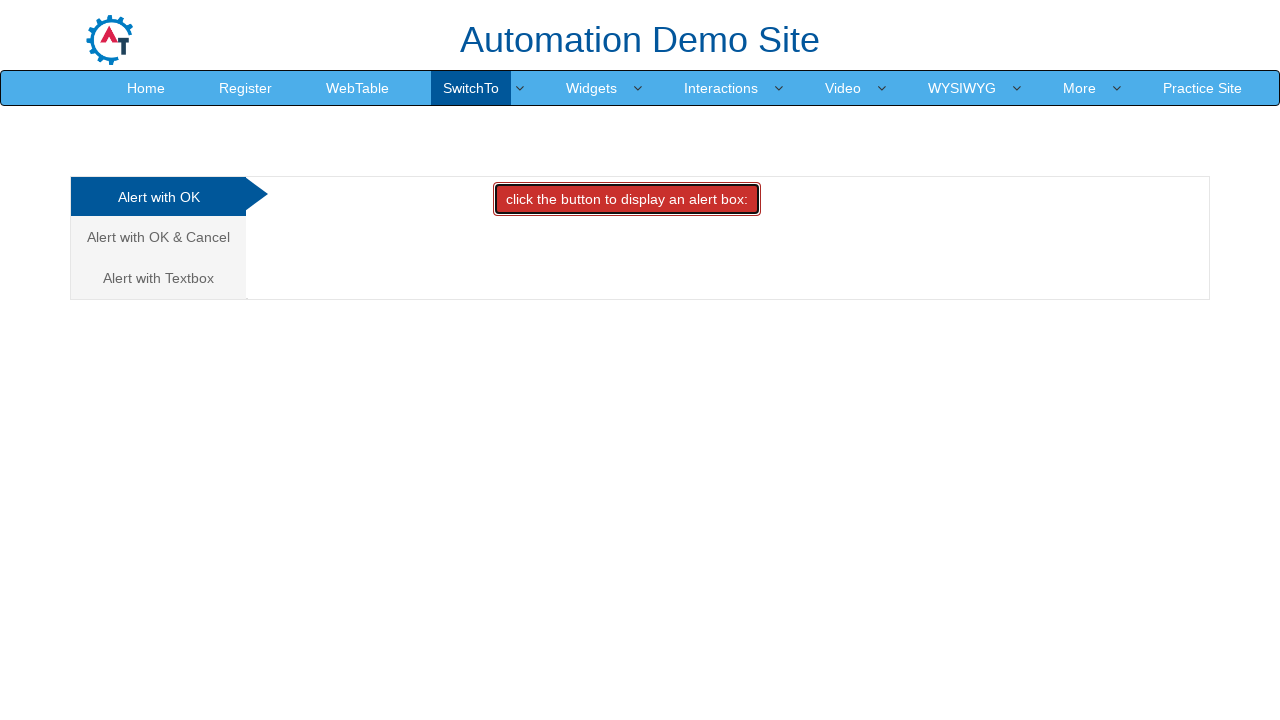

Set up dialog handler to accept alert
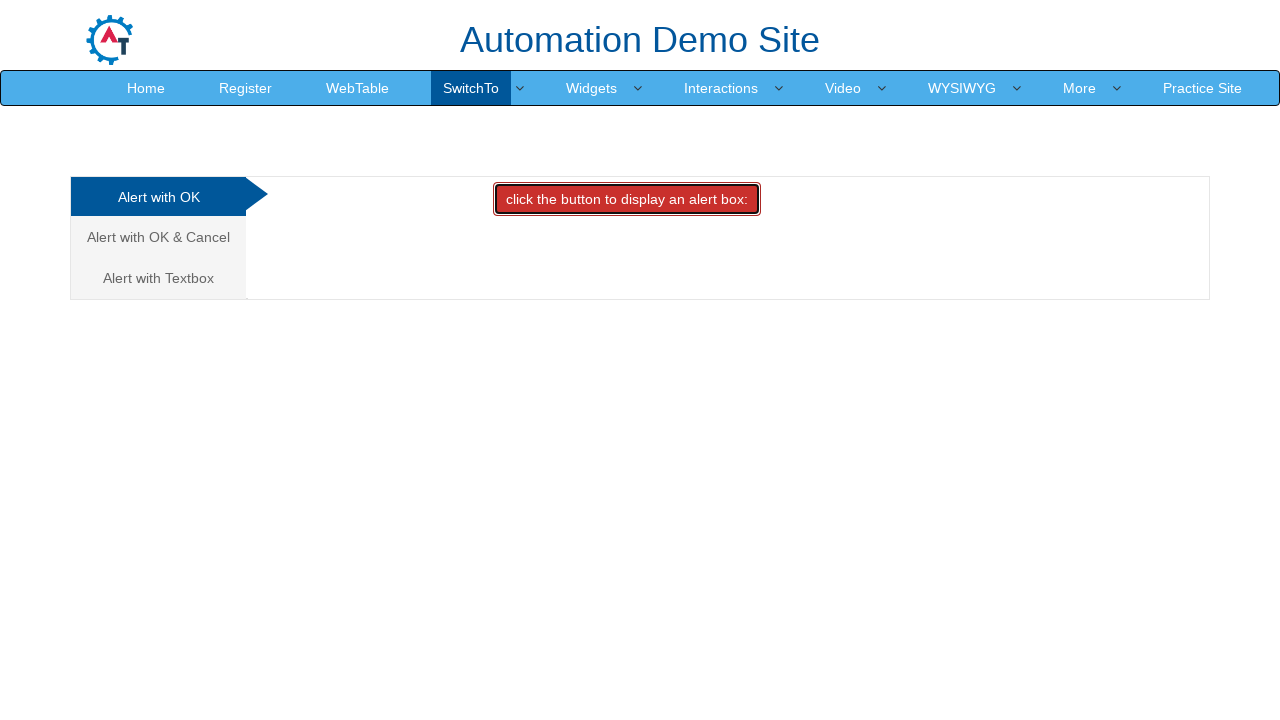

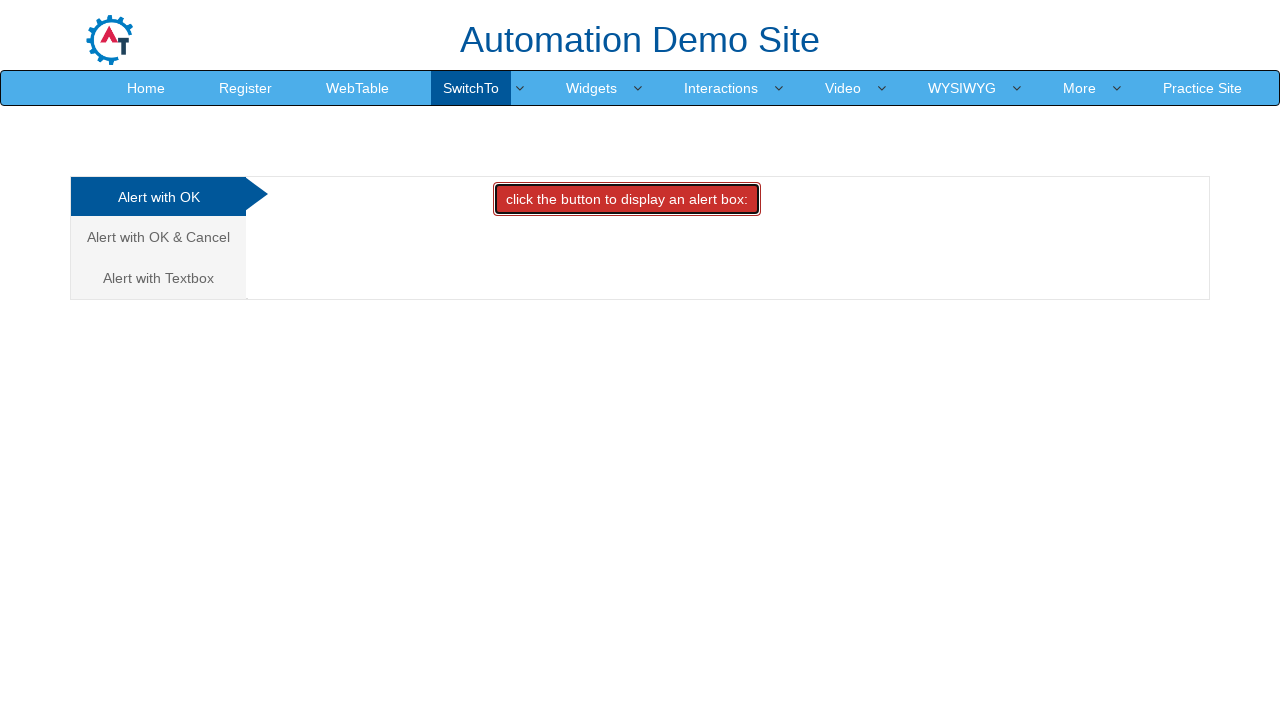